Tests toggling the theme button to switch between light and dark modes

Starting URL: https://carefulbitesfrontend.azurewebsites.net/

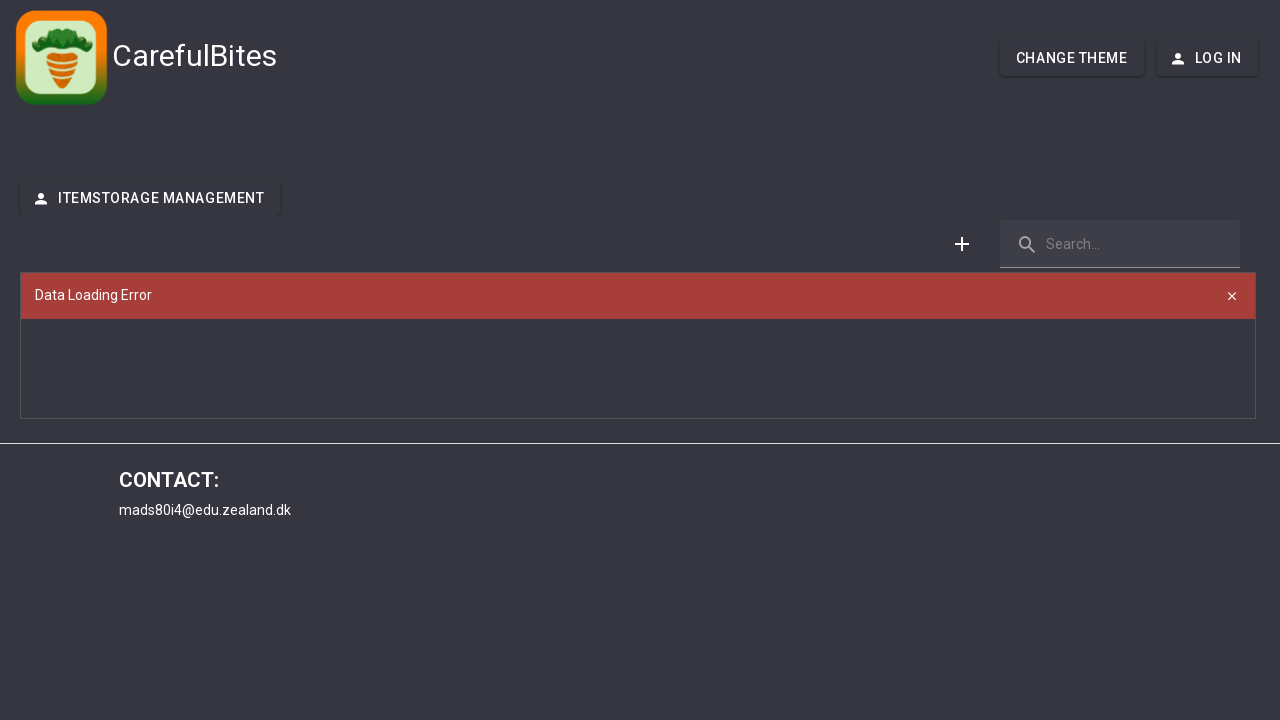

Clicked theme button to switch to dark mode at (1072, 58) on #theme-button
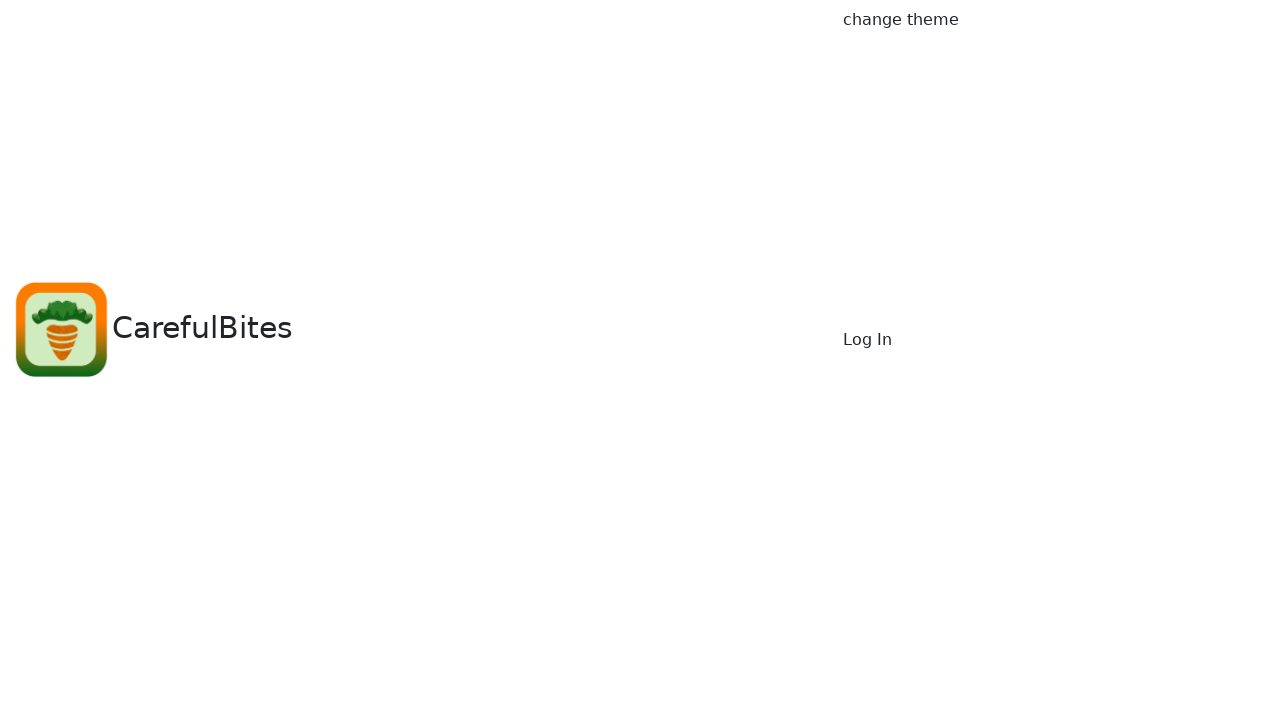

Waited for theme change animation to complete
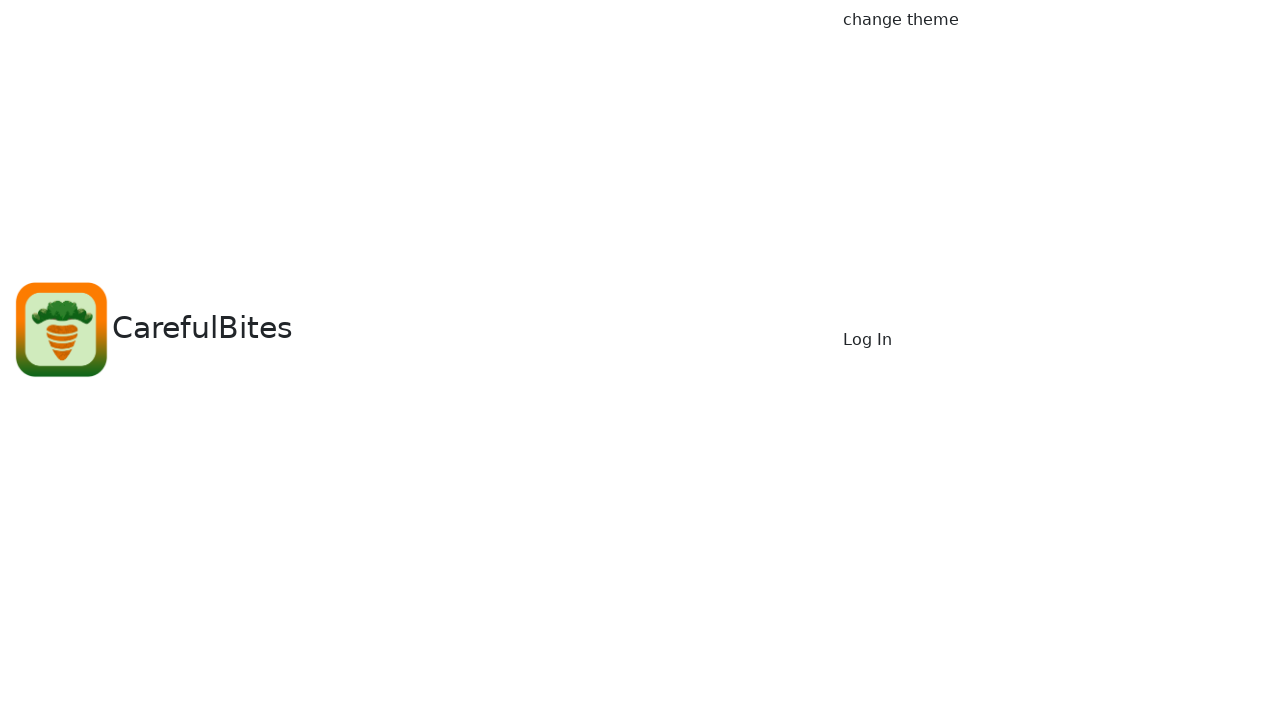

Clicked theme button to switch back to light mode at (1050, 168) on #theme-button
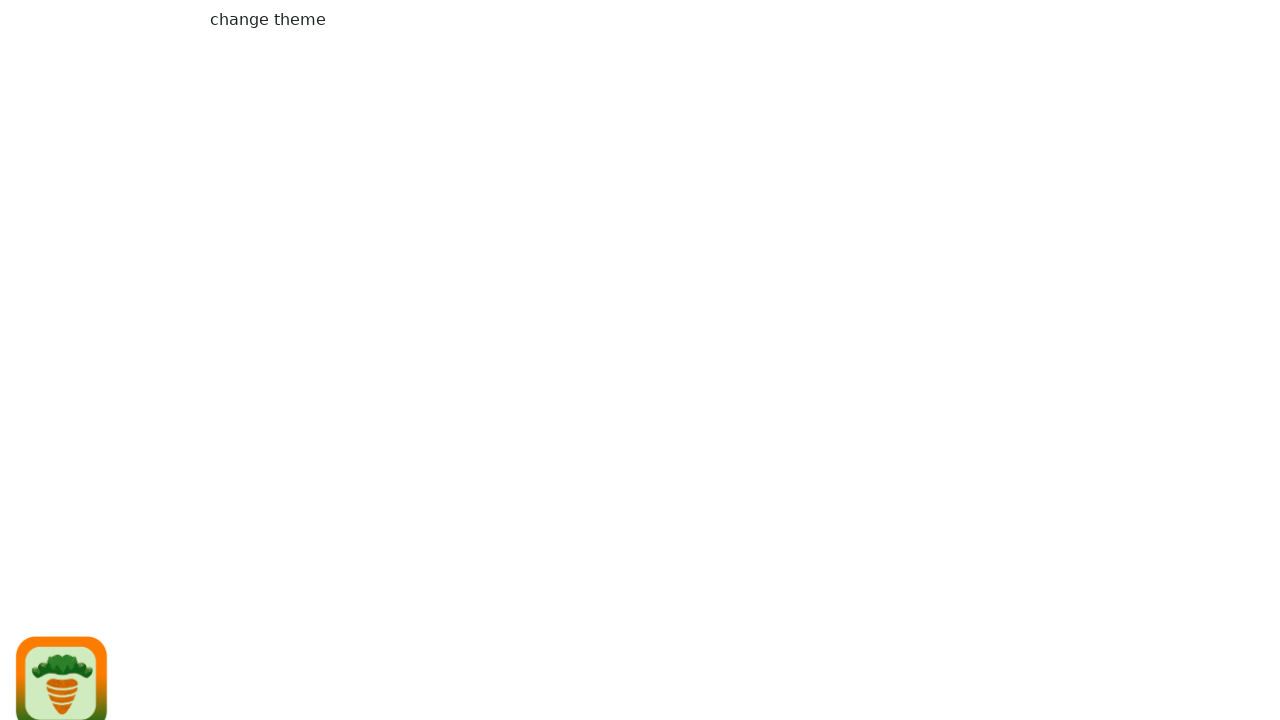

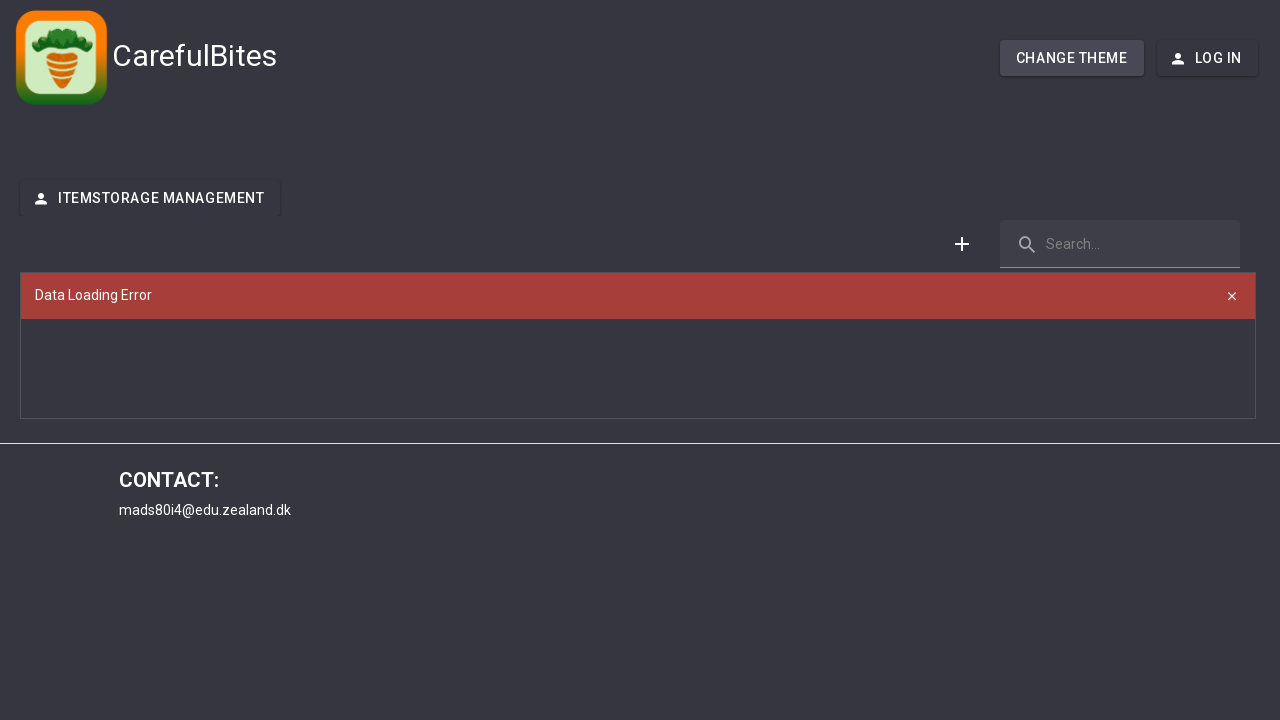